Tests the local time feature by searching for a location and viewing its local time

Starting URL: https://savvytime.com/

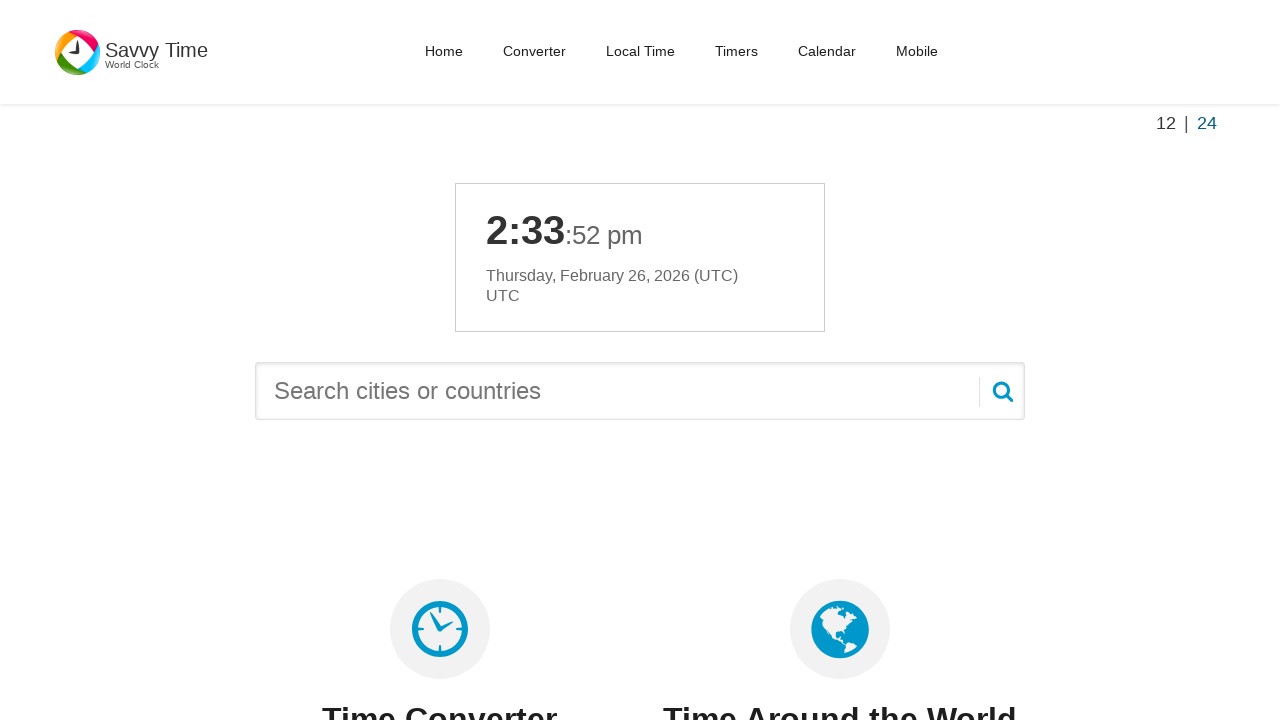

Clicked on local time navigation menu link at (640, 51) on xpath=//nav[@id='main-menu']//a[@href='/local']
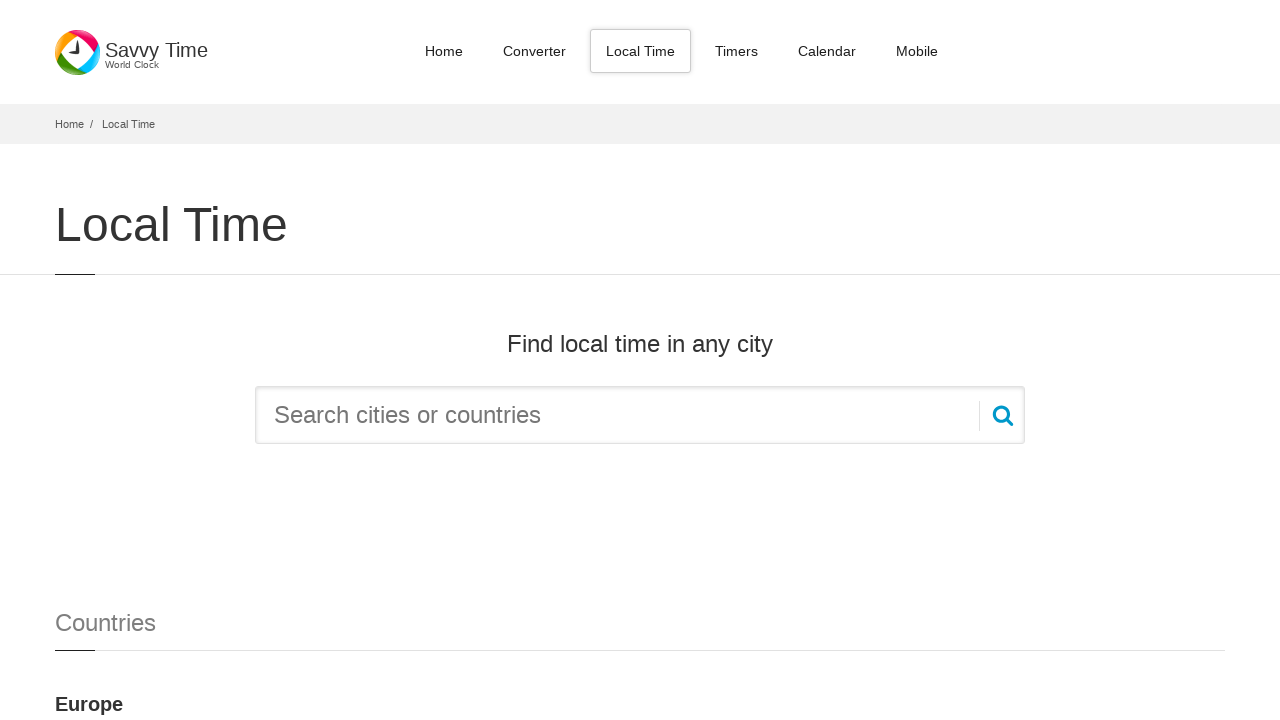

Filled place search field with 'Hyderabad' on #place-search
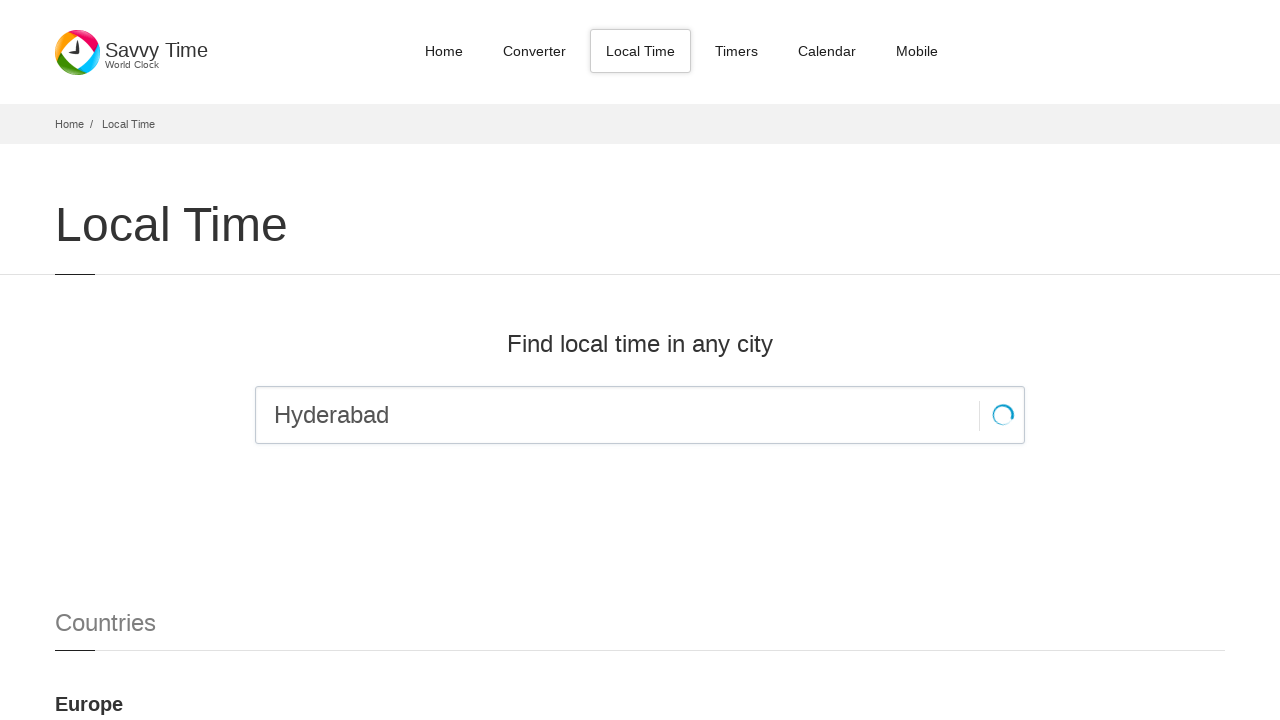

Clicked on Hyderabad result link to view local time at (640, 452) on xpath=//a[@href='/local/india-hyderabad']
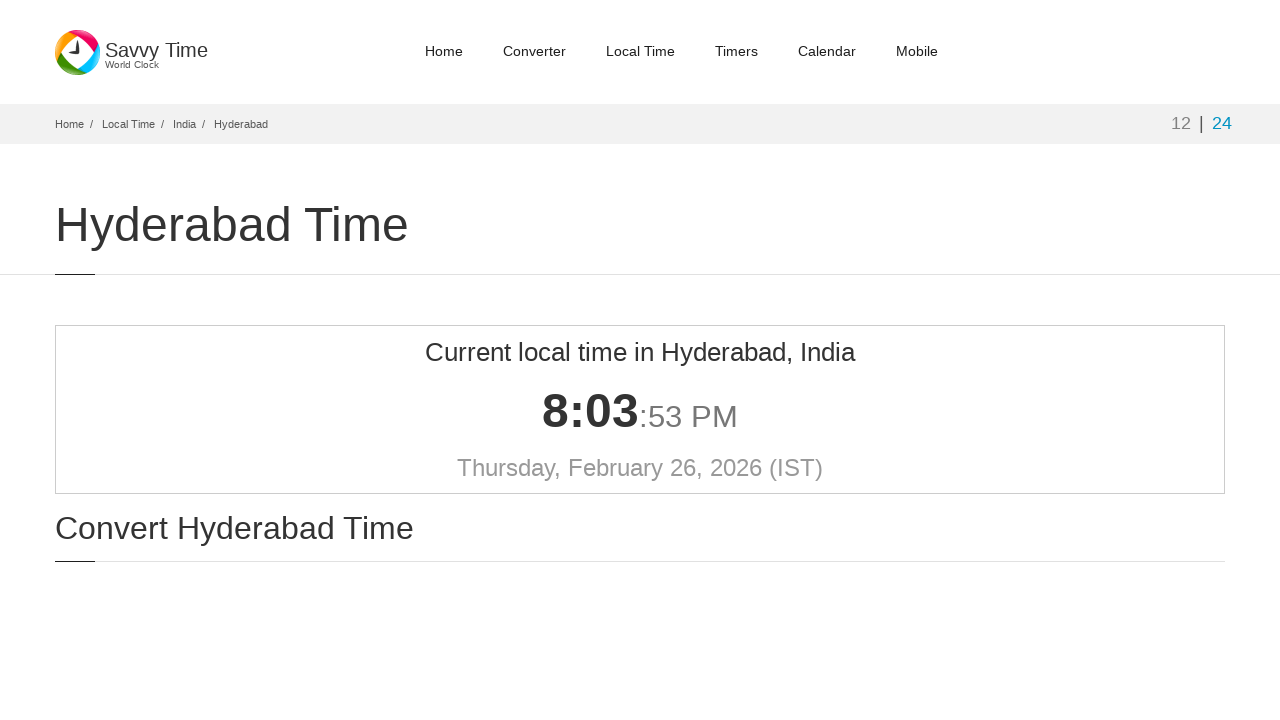

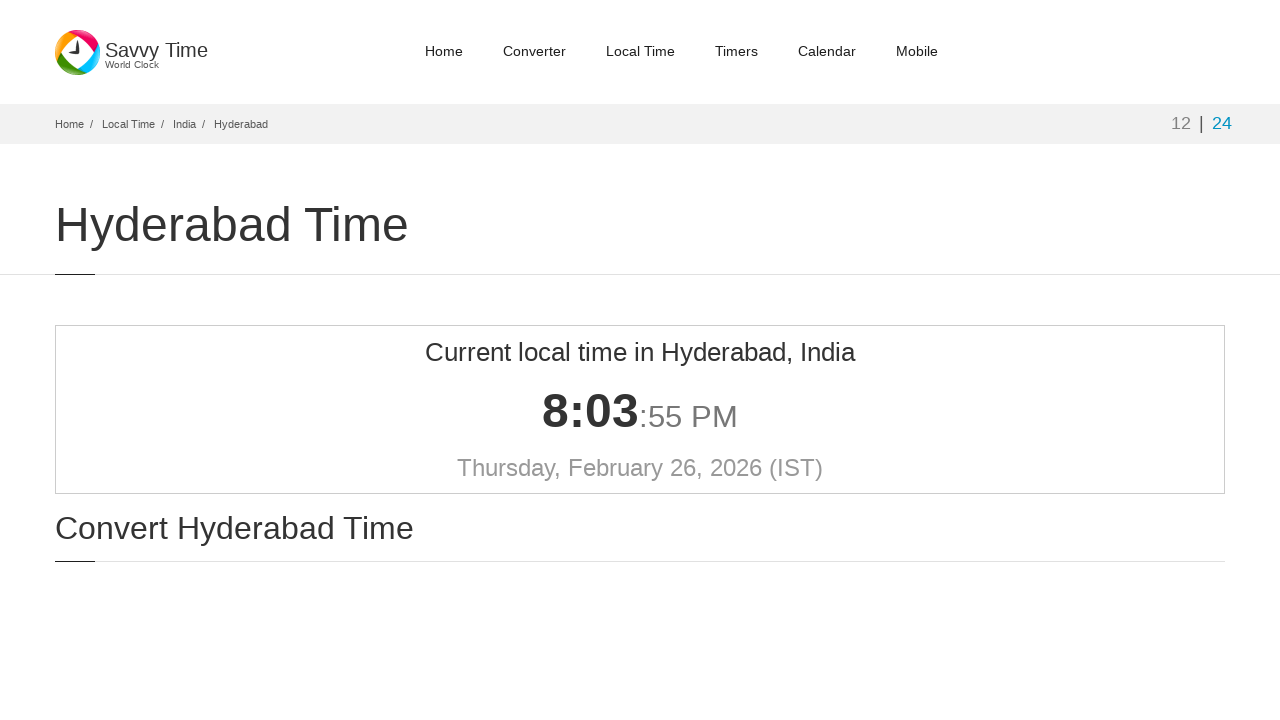